Tests dynamic dropdown functionality by selecting an origin station (Bangalore/BLR) and destination station (Chennai/MAA) on a flight booking practice page.

Starting URL: https://rahulshettyacademy.com/dropdownsPractise/

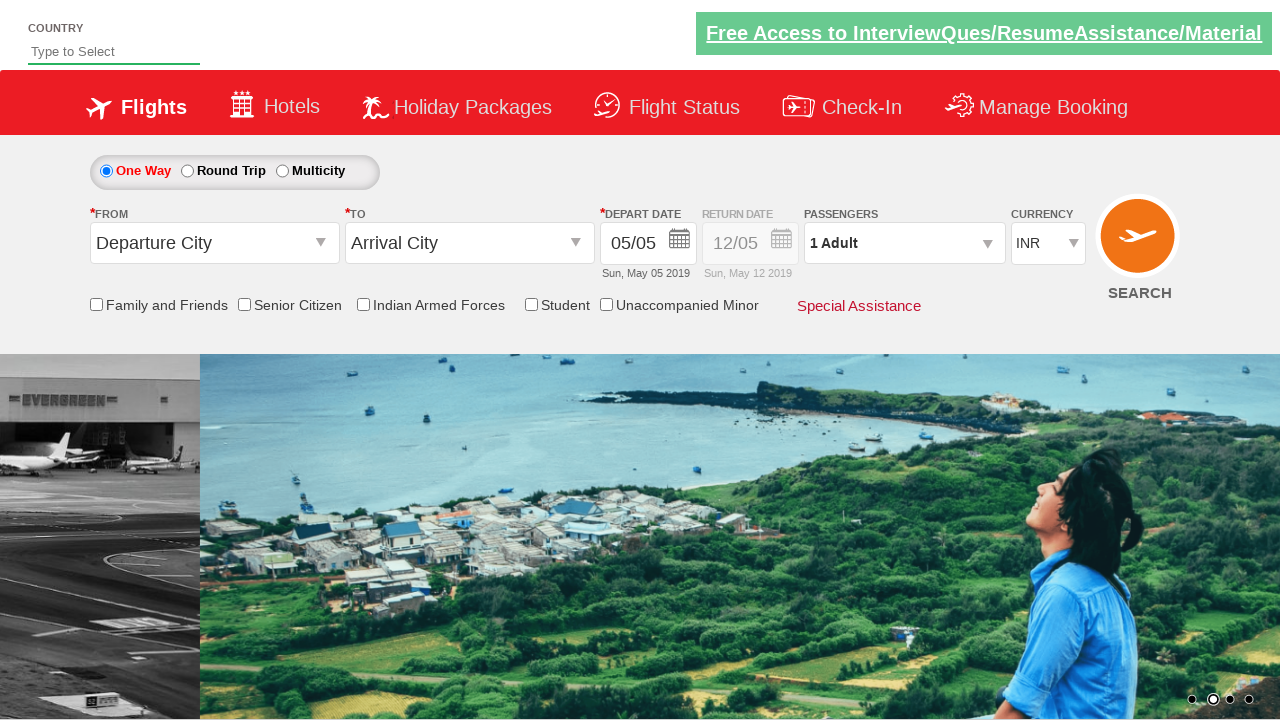

Clicked origin station dropdown to open it at (323, 244) on #ctl00_mainContent_ddl_originStation1_CTXTaction
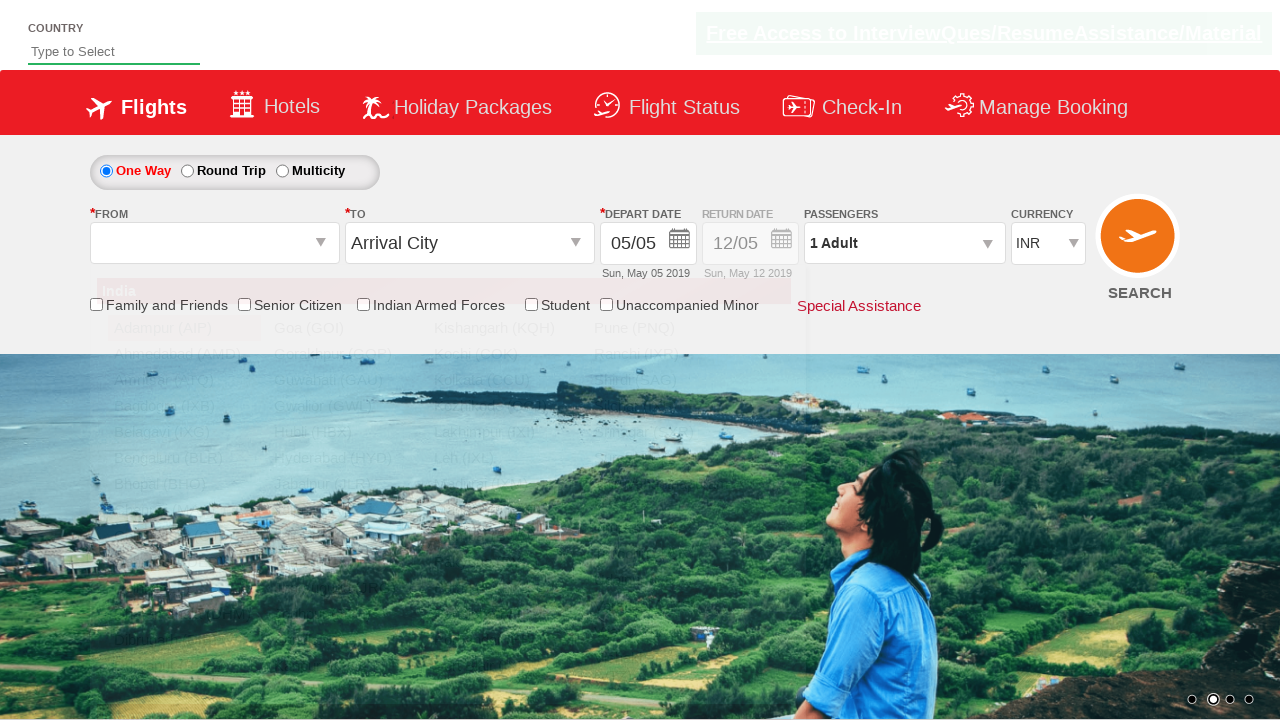

Waited for Bangalore (BLR) option to be visible in origin dropdown
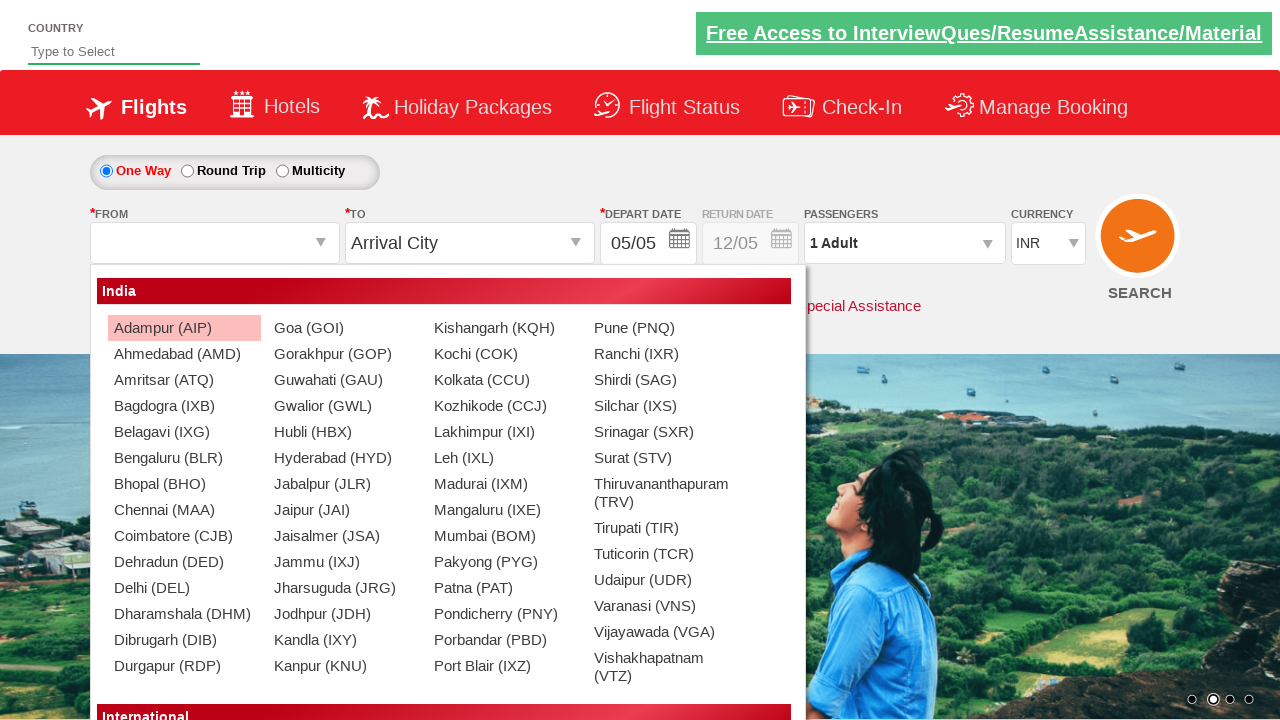

Selected Bangalore (BLR) as origin station at (184, 458) on xpath=//a[@value='BLR']
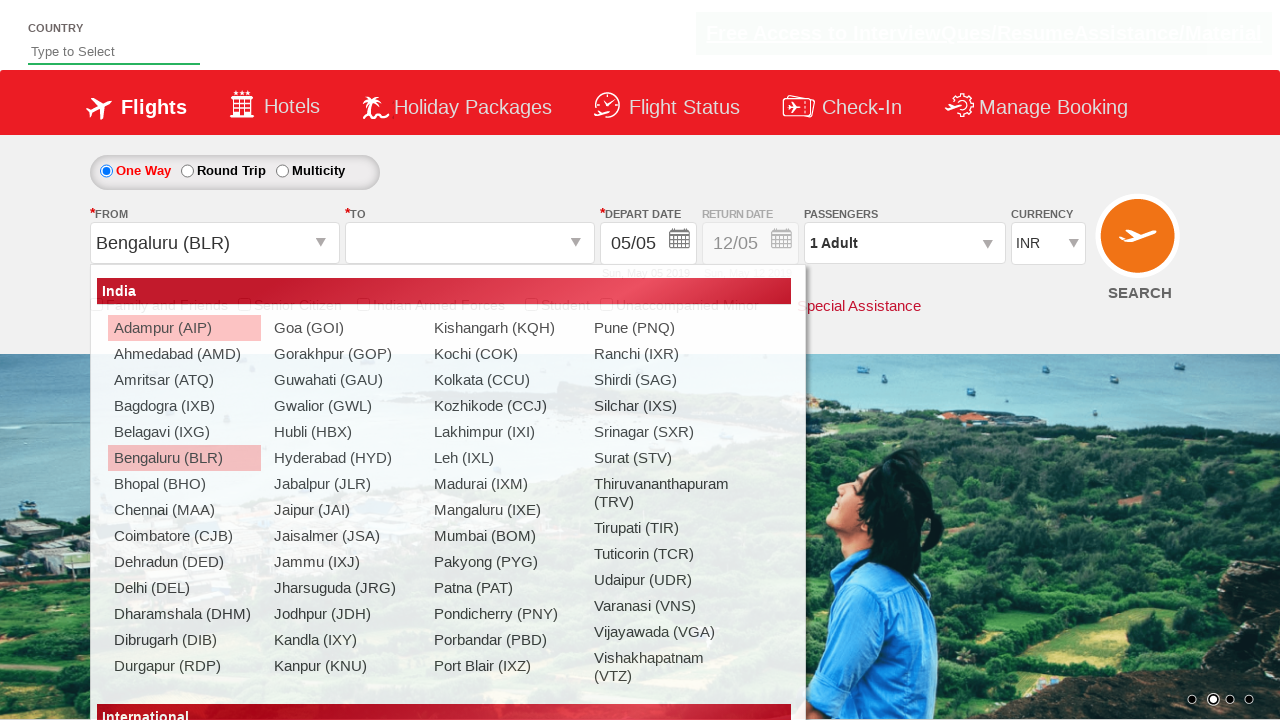

Waited for Chennai (MAA) option to be visible in destination dropdown
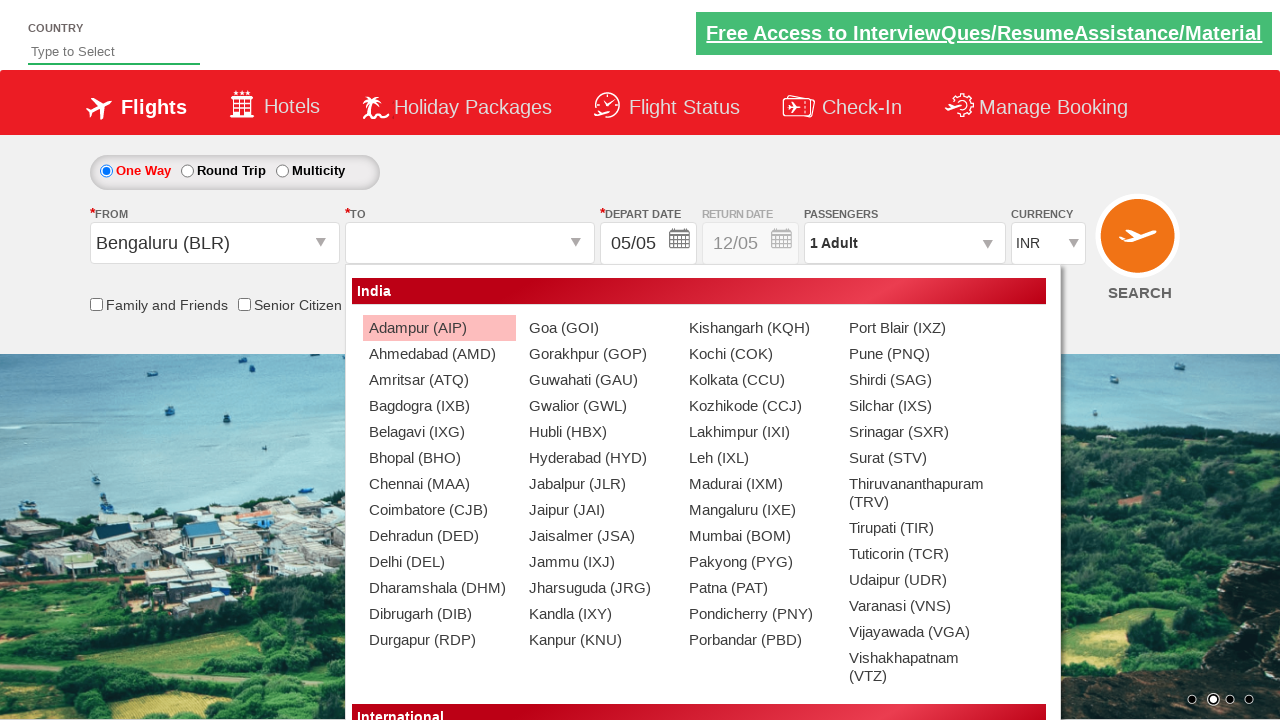

Selected Chennai (MAA) as destination station at (439, 484) on xpath=//div[@id='glsctl00_mainContent_ddl_destinationStation1_CTNR'] //a[@value=
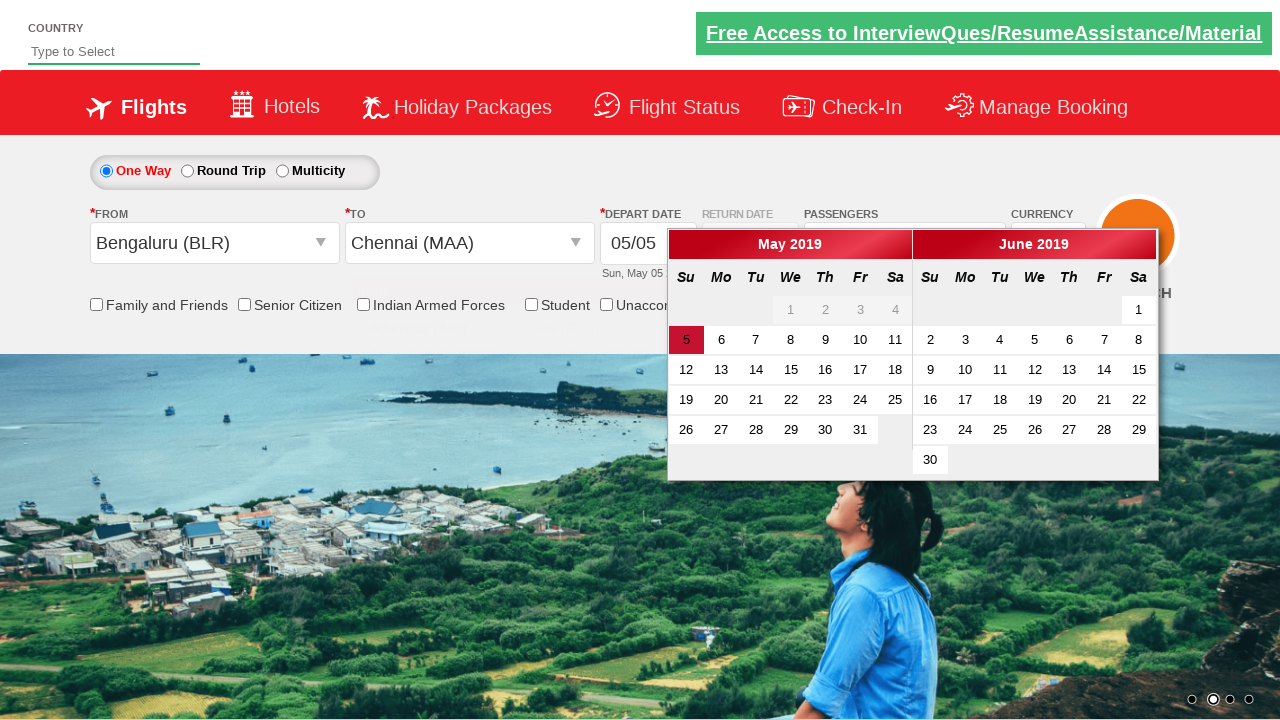

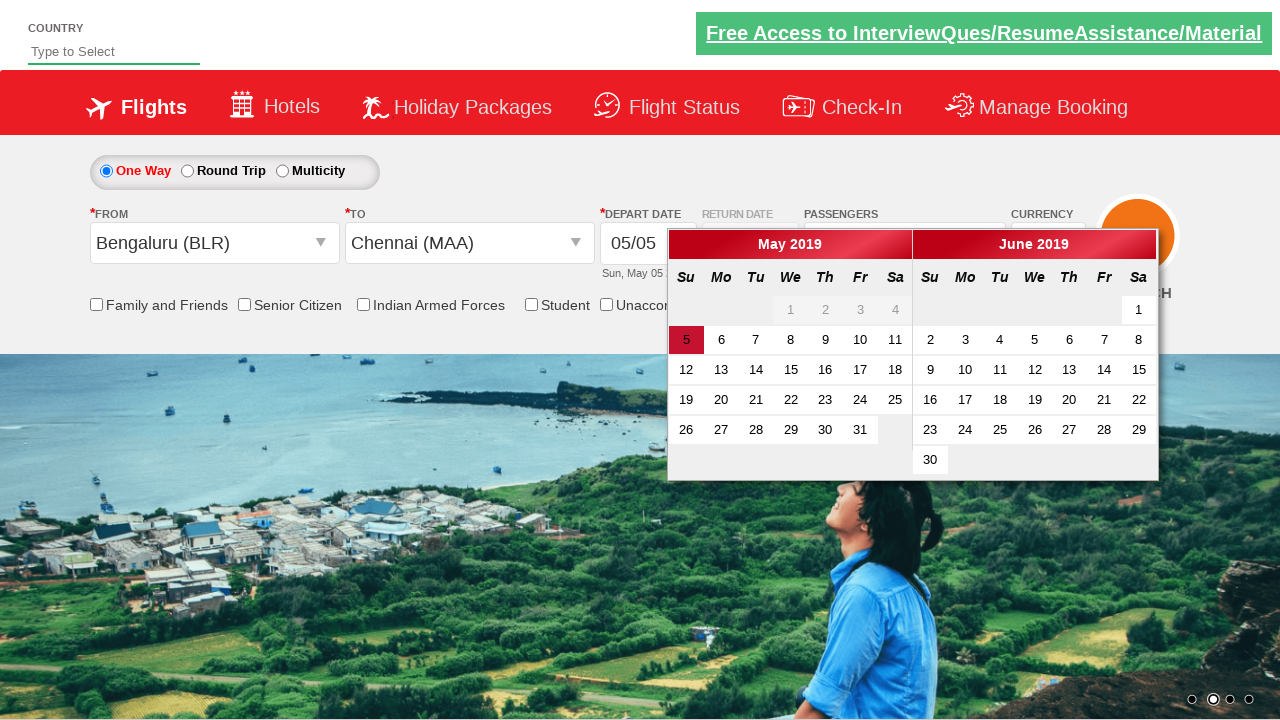